Verifies that the company logo is displayed on the OrangeHRM login page

Starting URL: https://opensource-demo.orangehrmlive.com/web/index.php/auth/login

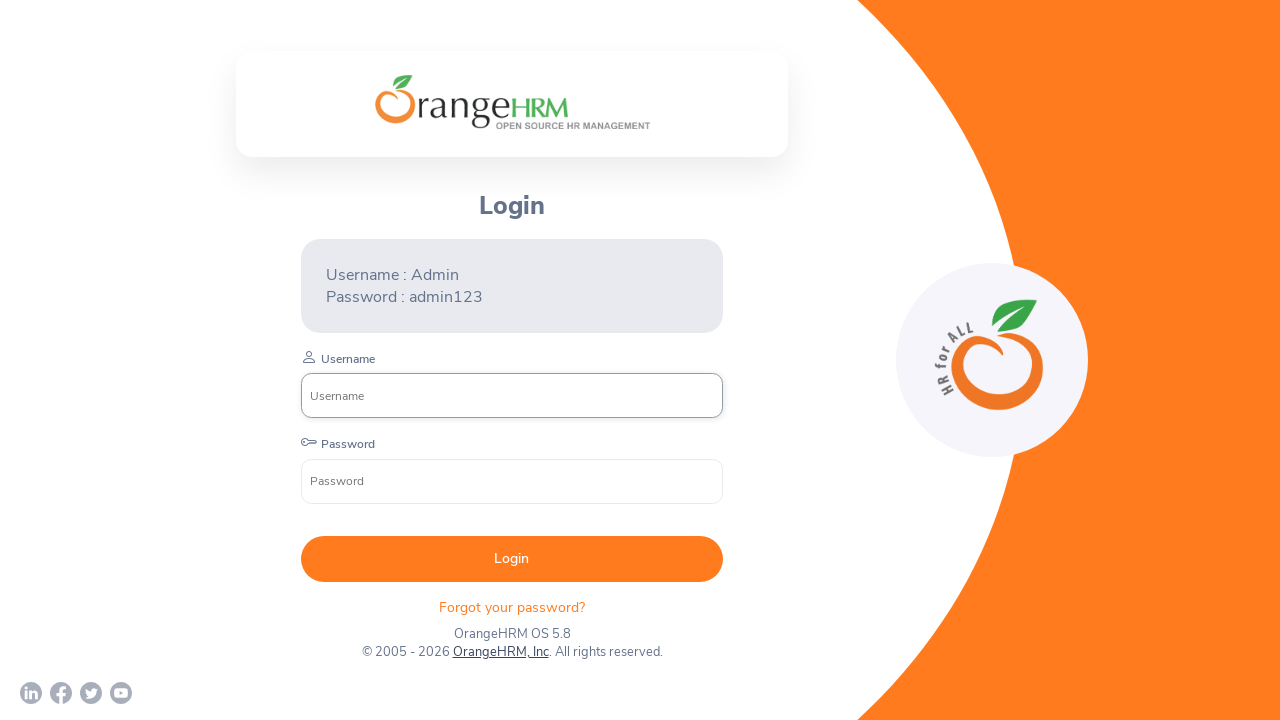

Waited for company logo element to be present in the DOM
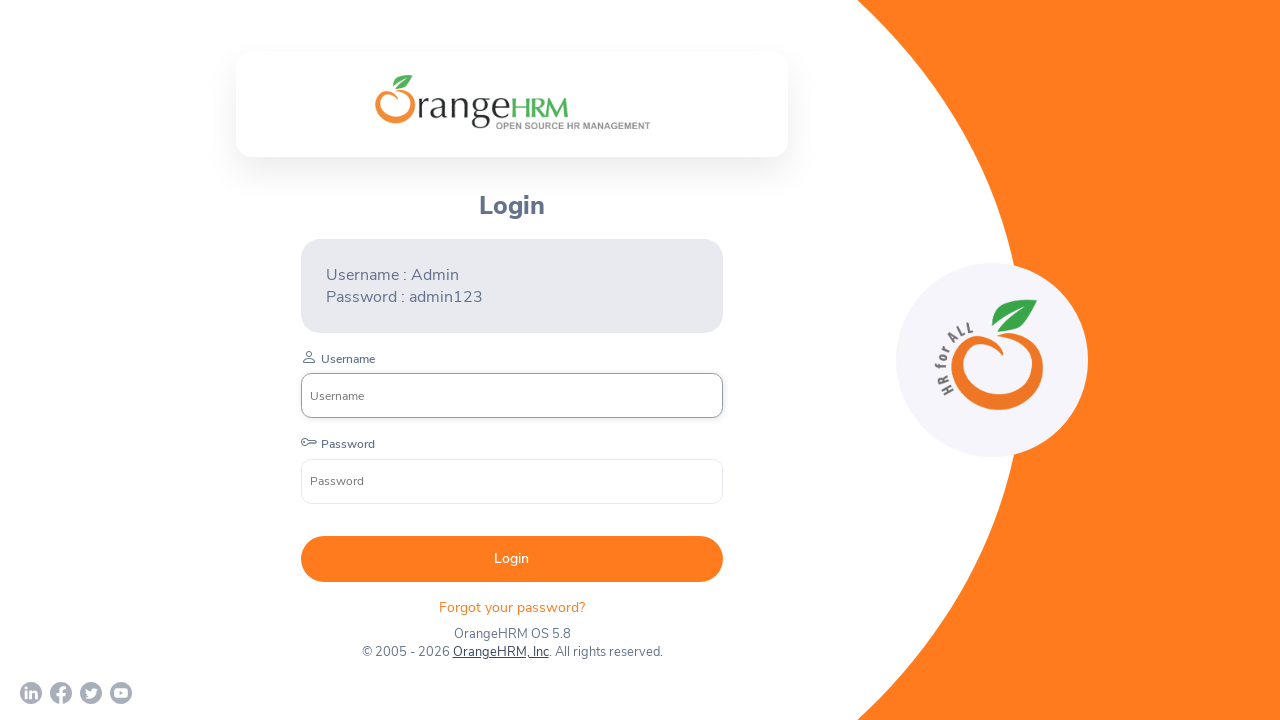

Located the company logo element
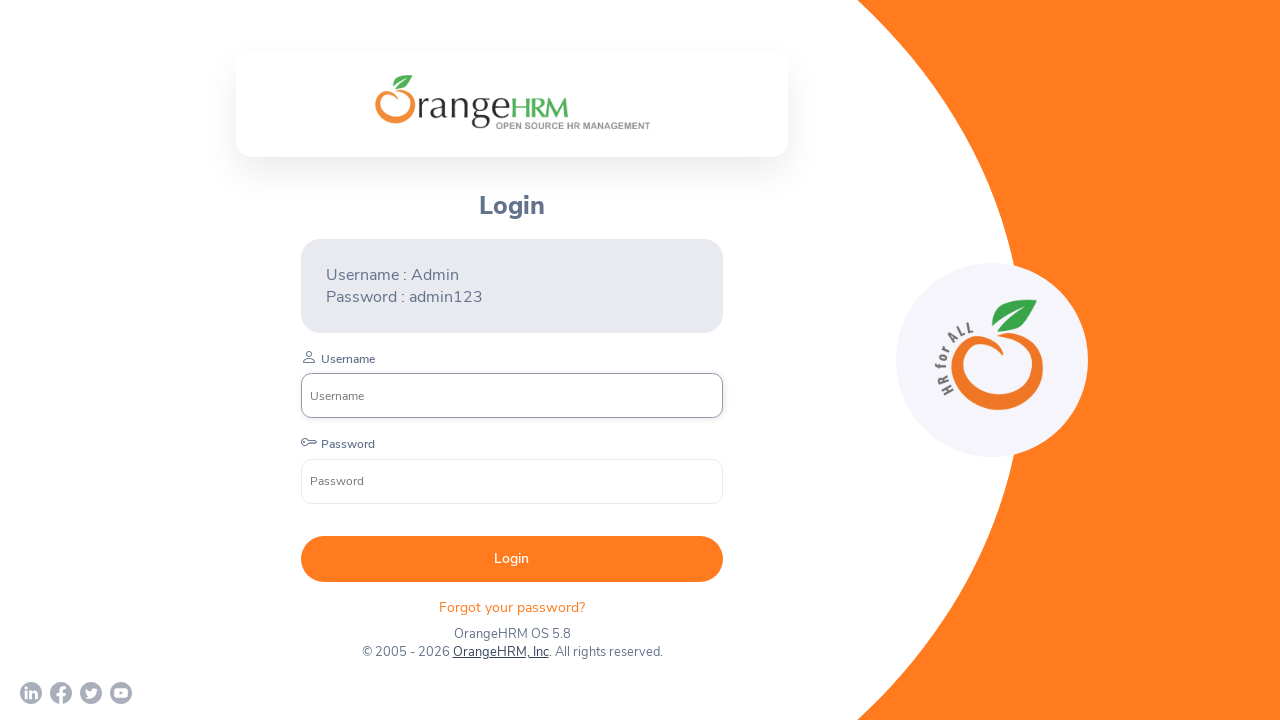

Verified that the company logo is visible on the OrangeHRM login page
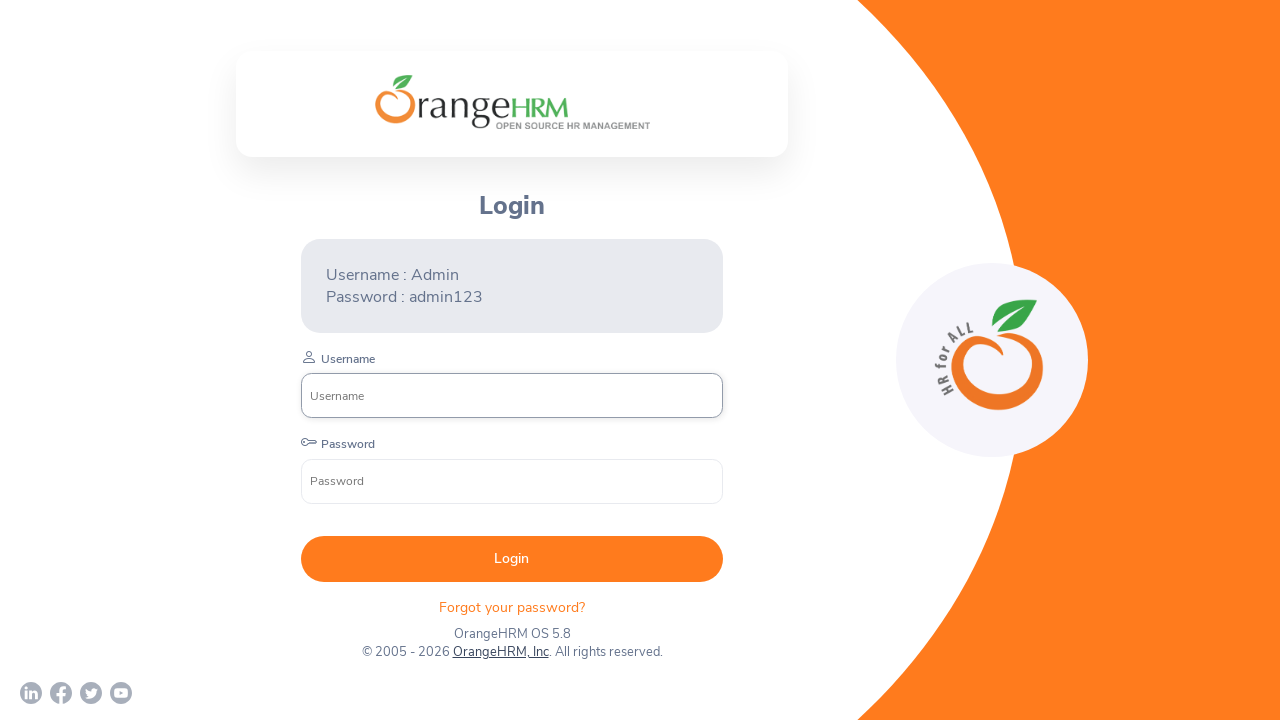

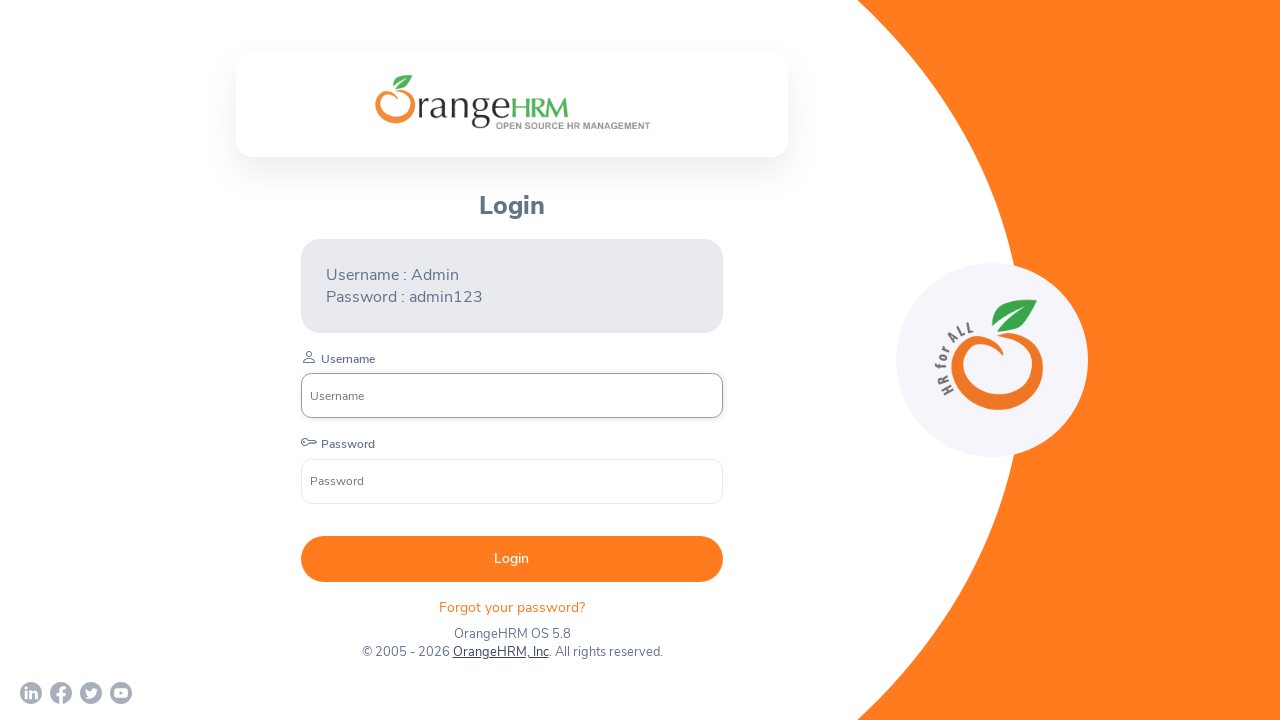